Tests search functionality on spirit-of-metal.com by searching for a band name, navigating through search results, and verifying album information

Starting URL: https://www.spirit-of-metal.com/

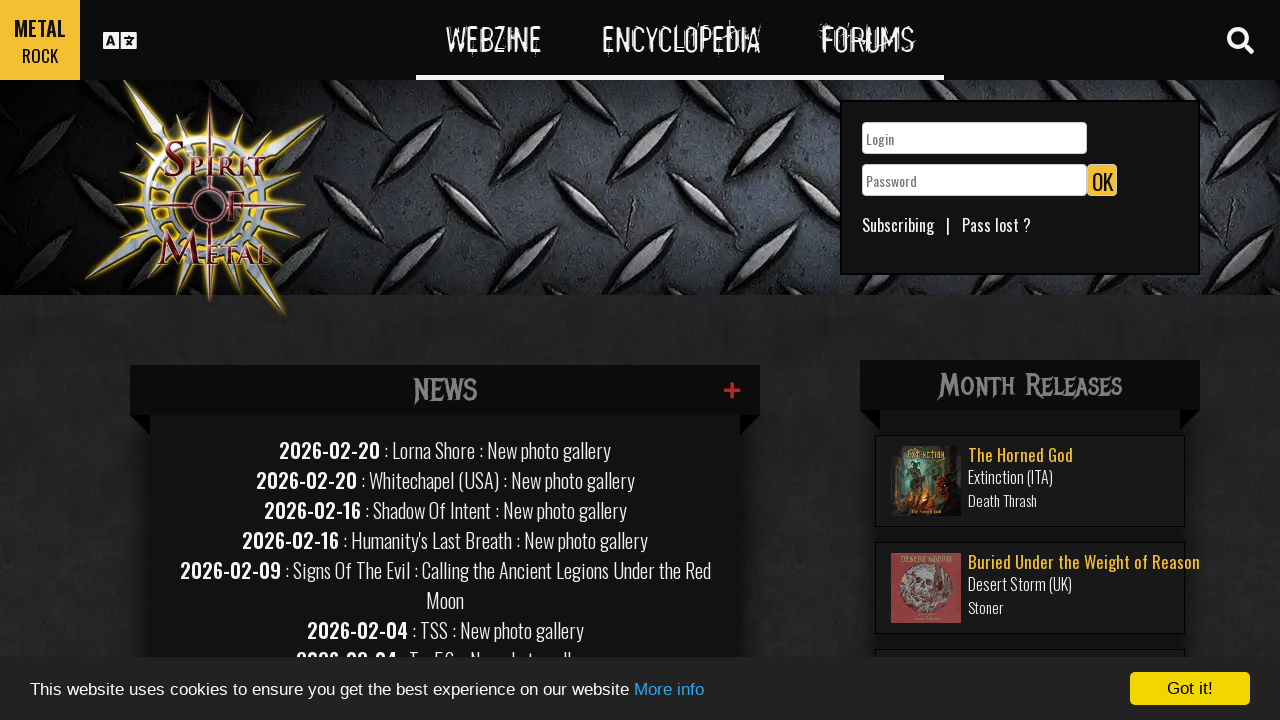

Clicked search toggle button at (1240, 40) on #search-toggle
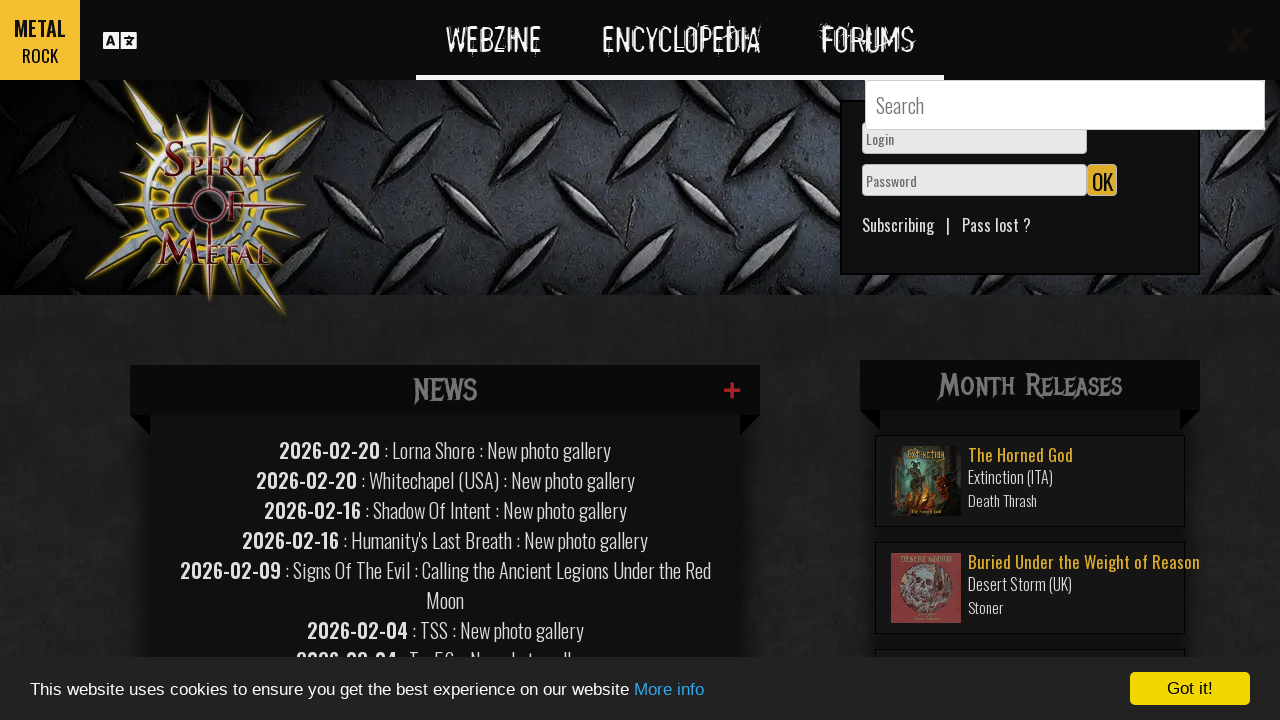

Filled search field with 'skepticism' on #GlobalSearchField
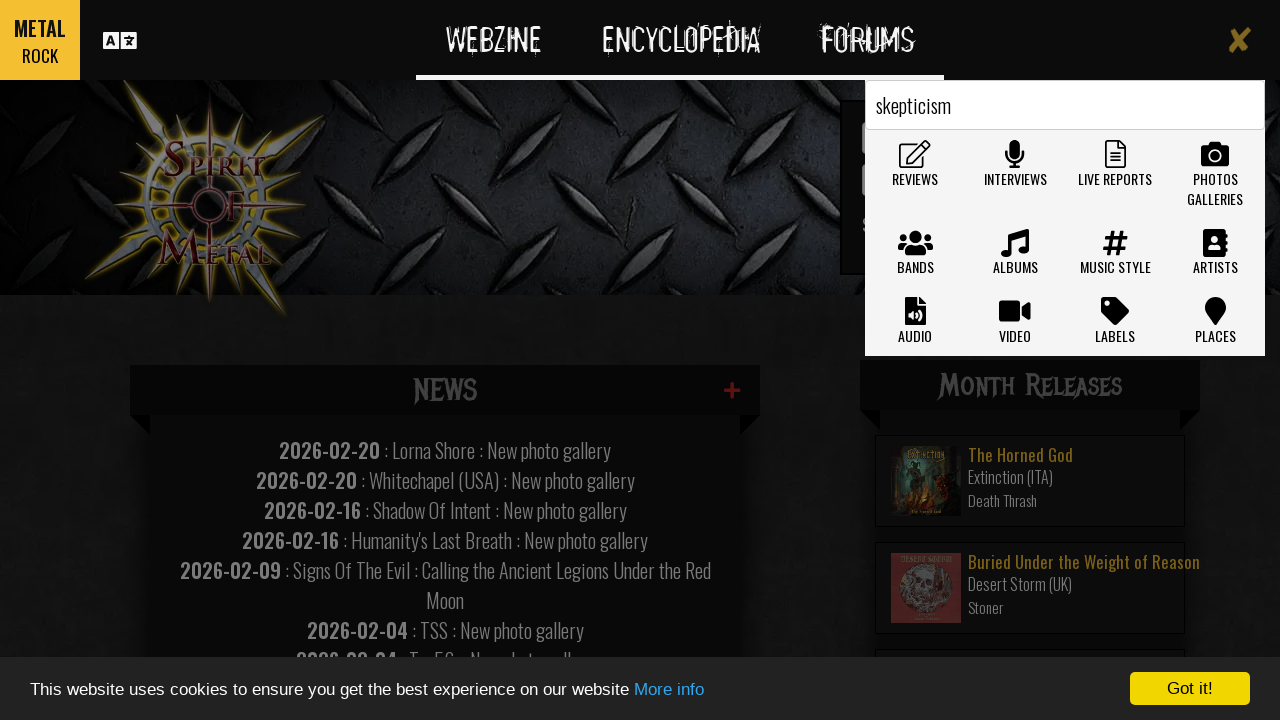

Pressed Enter to submit search on #GlobalSearchField
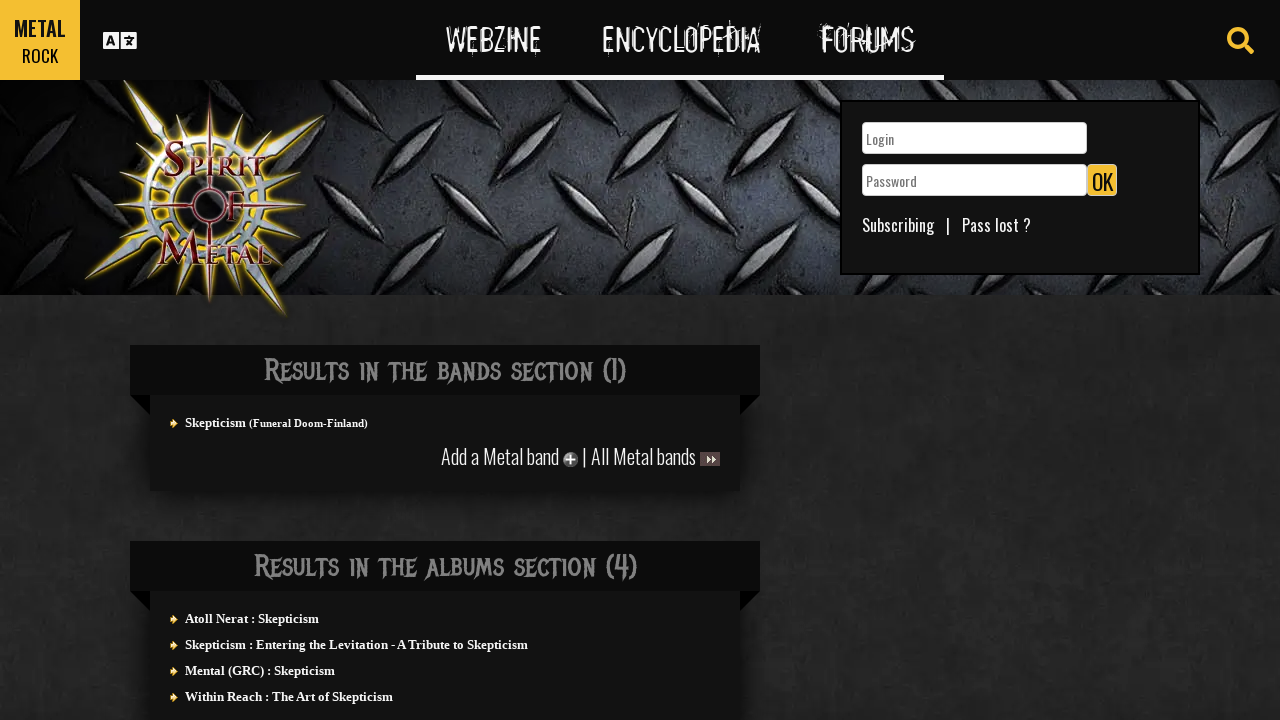

Waited for first search result to load
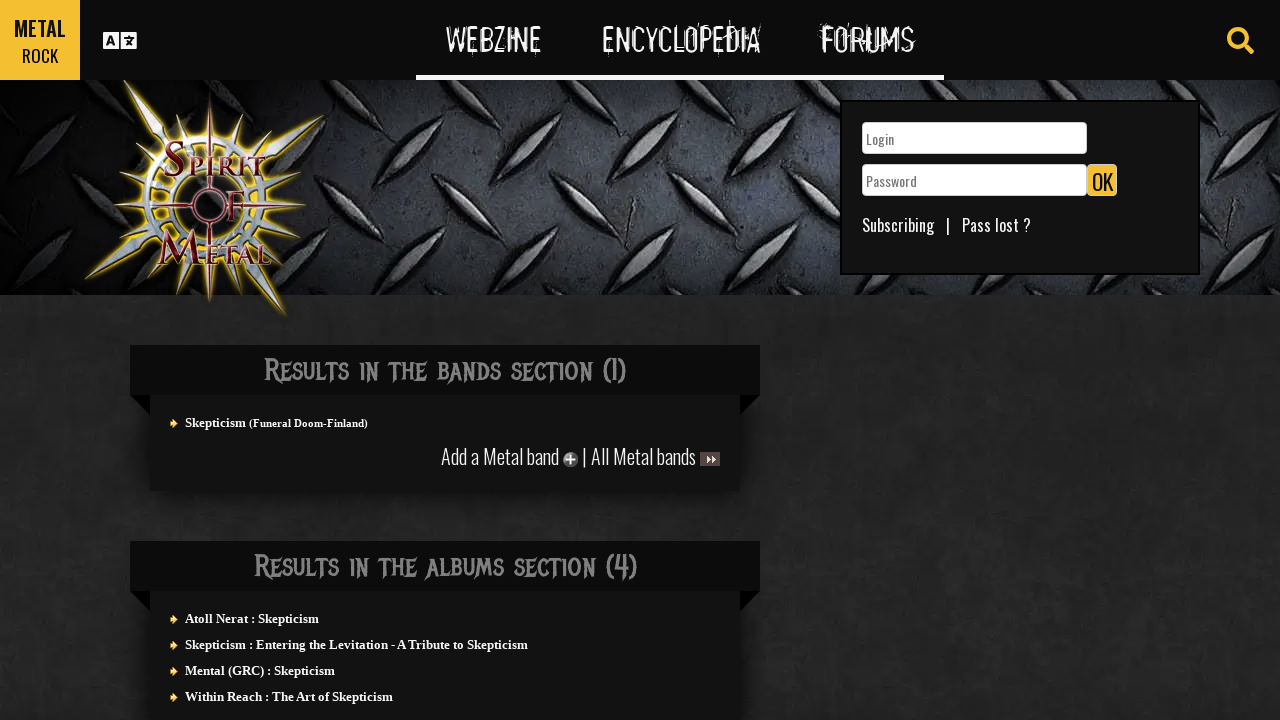

Clicked first search result at (216, 422) on #actuality div div section:first-child div ul a
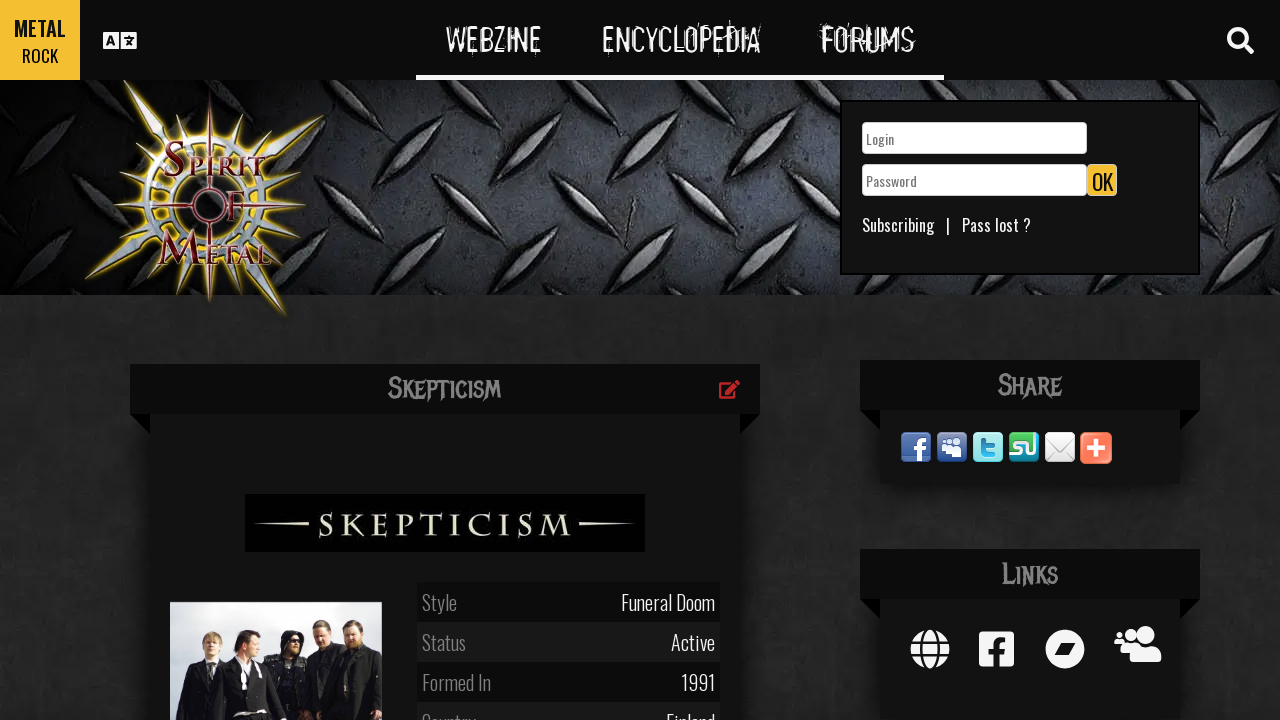

Waited 500ms for page content to load
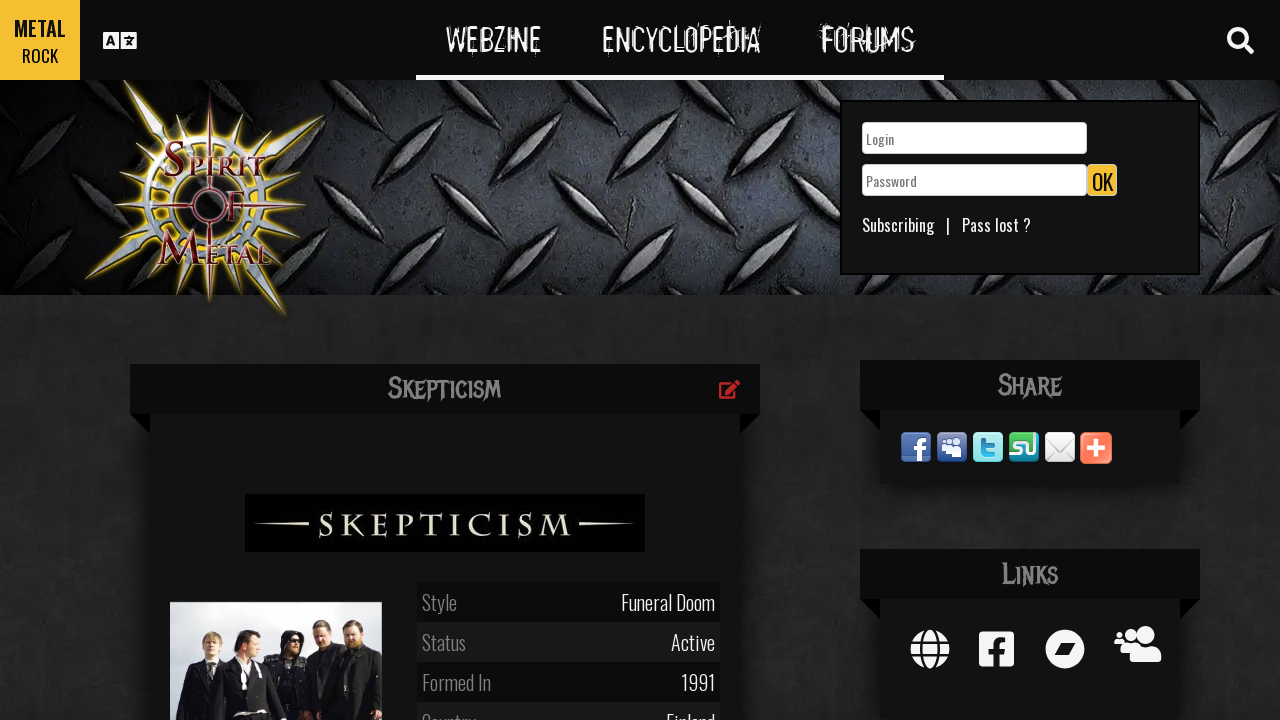

Scrolled down to view album entries
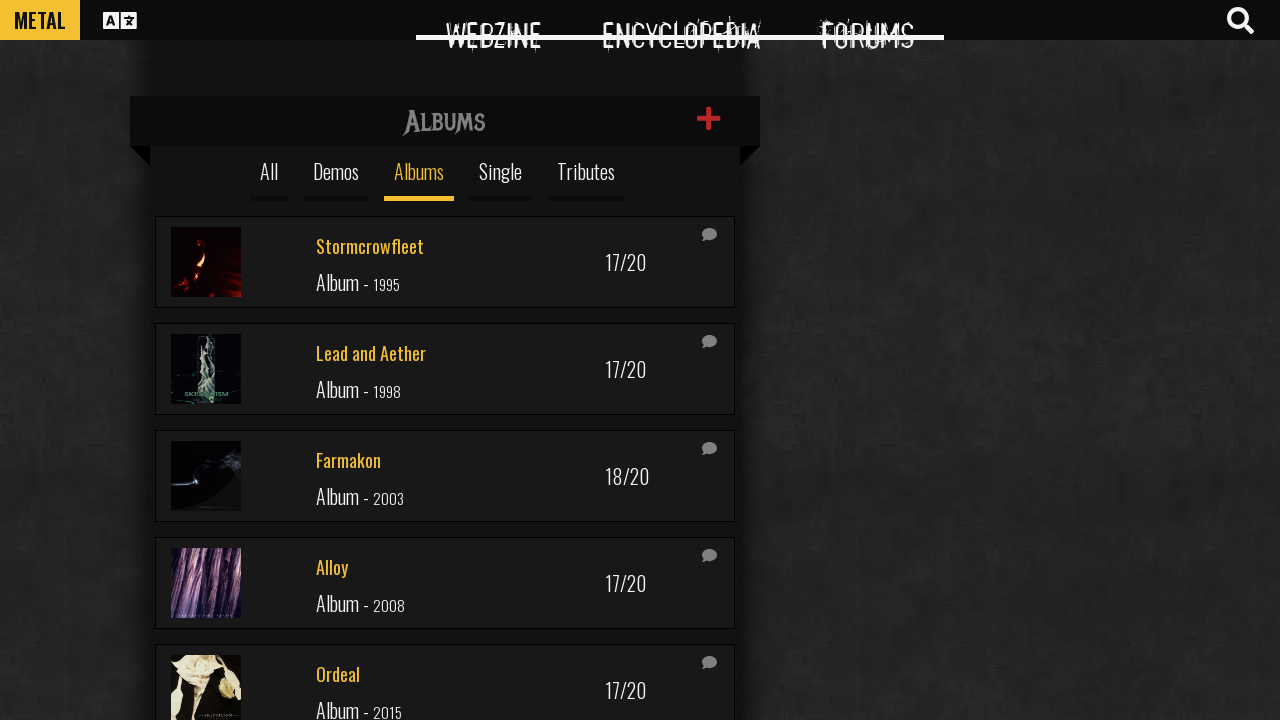

Waited for album entry to load
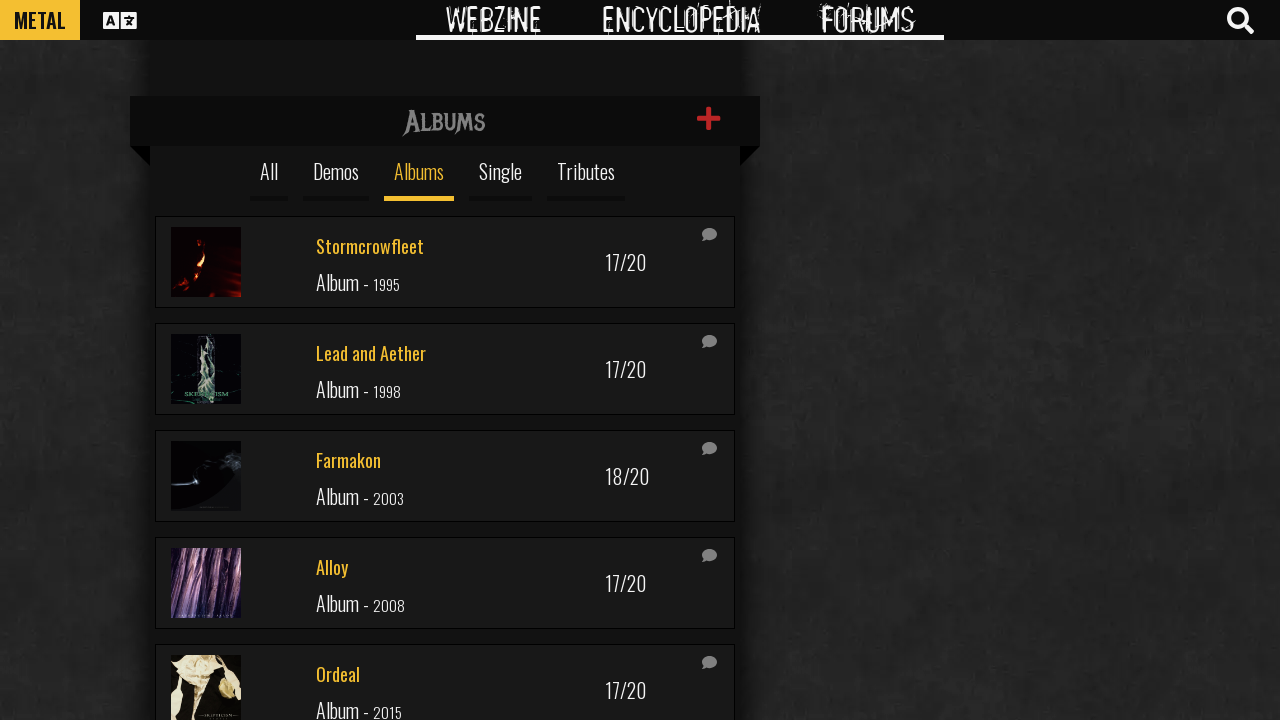

Clicked on album entry (5th item in infinite scroll) at (445, 583) on #infinitescroll div:nth-child(5) a
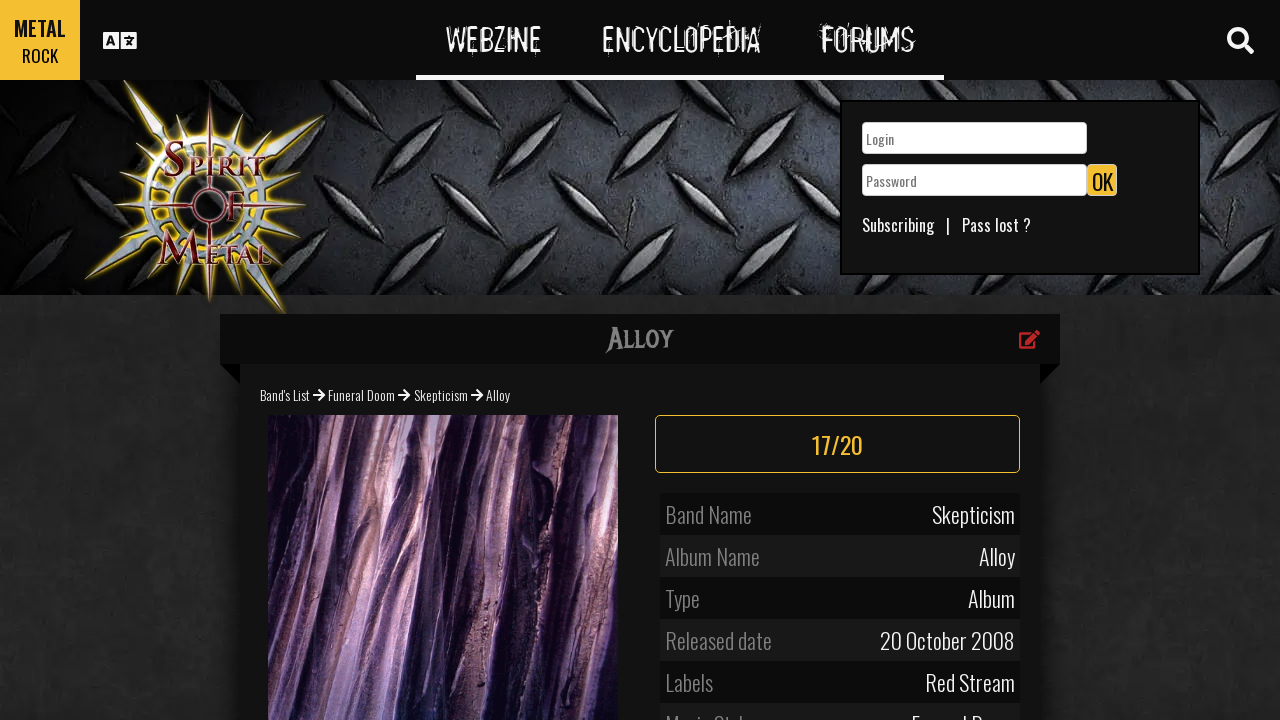

Waited for album profile information to load
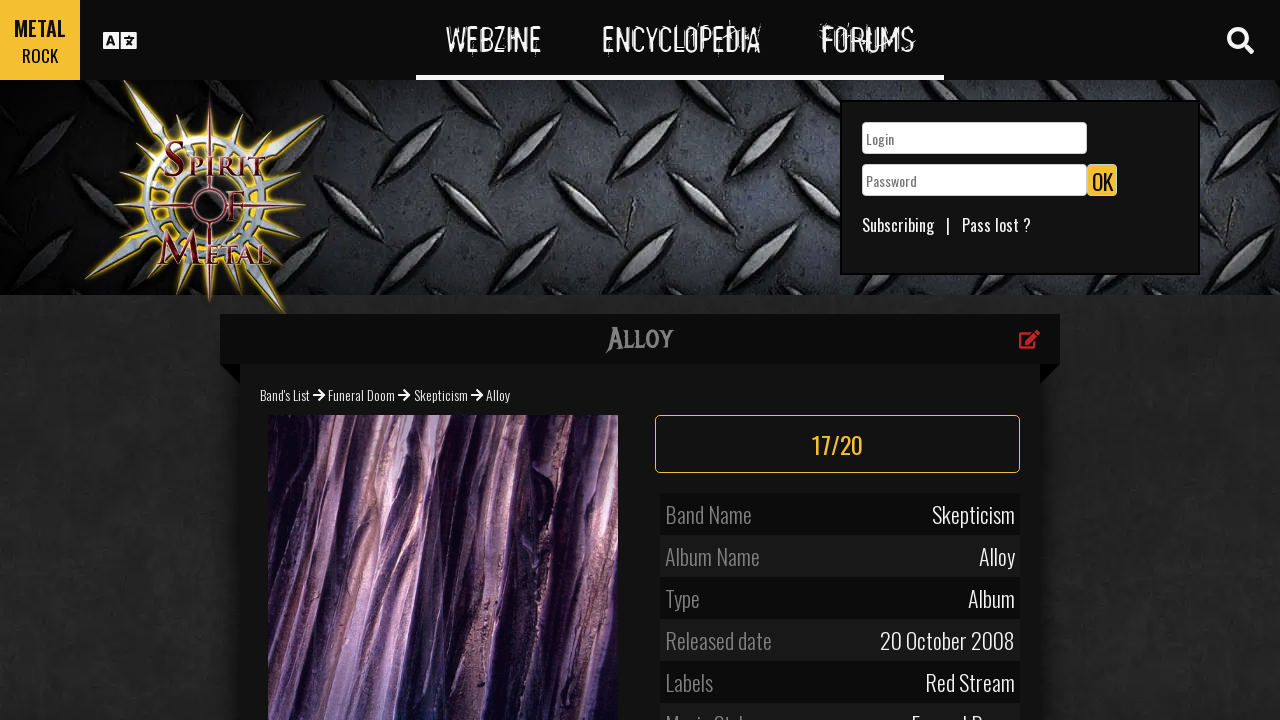

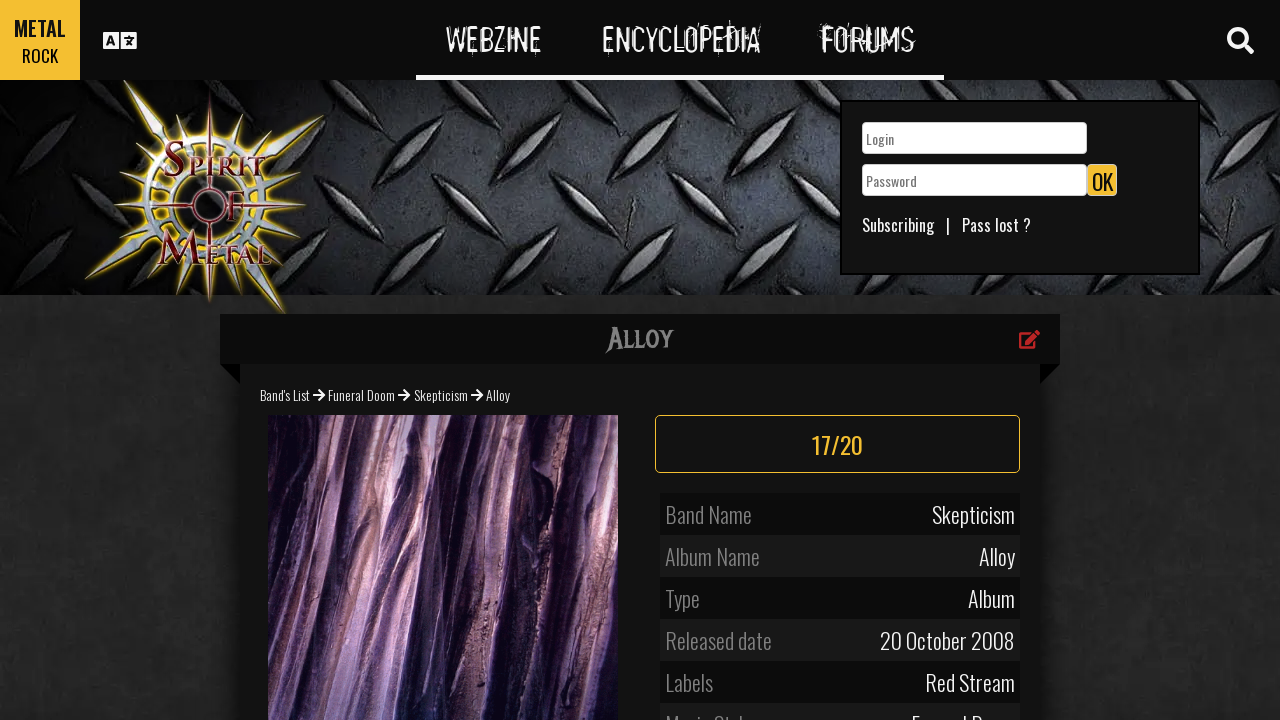